Tests that clicking delete buttons removes elements from the page, verifying the correct count after deletion.

Starting URL: https://the-internet.herokuapp.com/add_remove_elements/

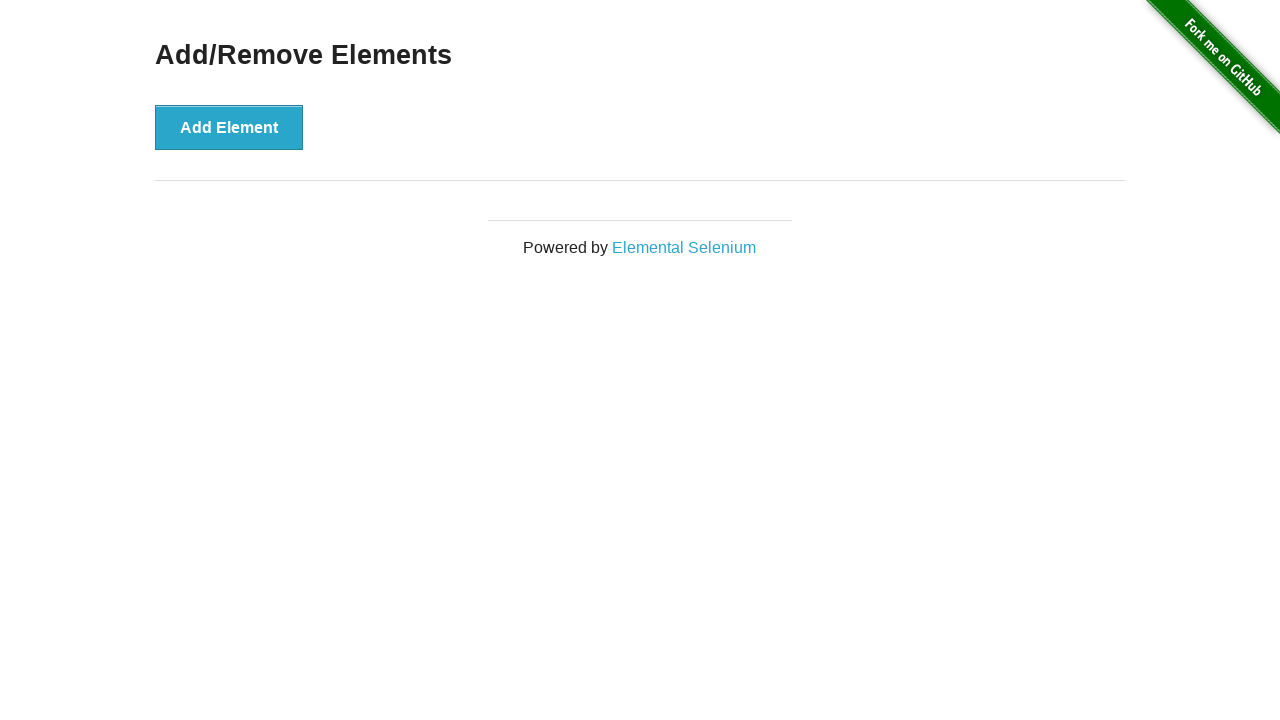

Clicked Add Element button (1st time) at (229, 127) on xpath=//button[contains(text(), "Add Element")]
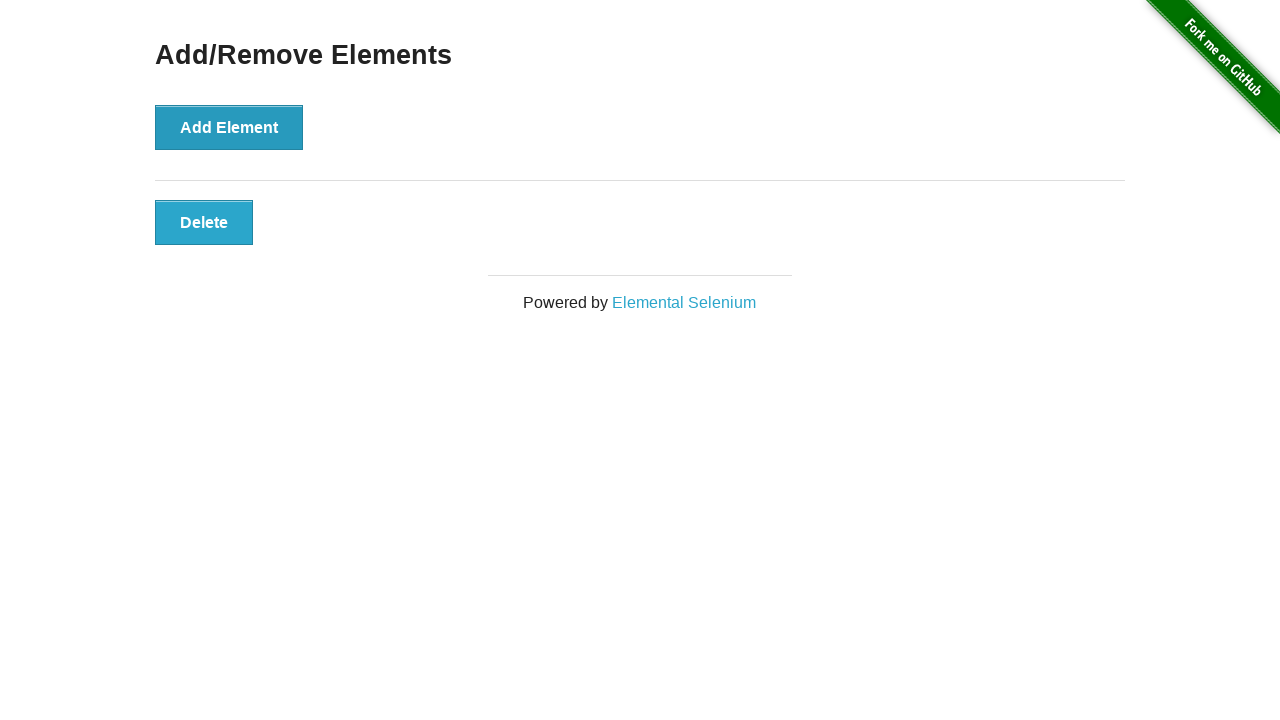

Clicked Add Element button (2nd time) at (229, 127) on xpath=//button[contains(text(), "Add Element")]
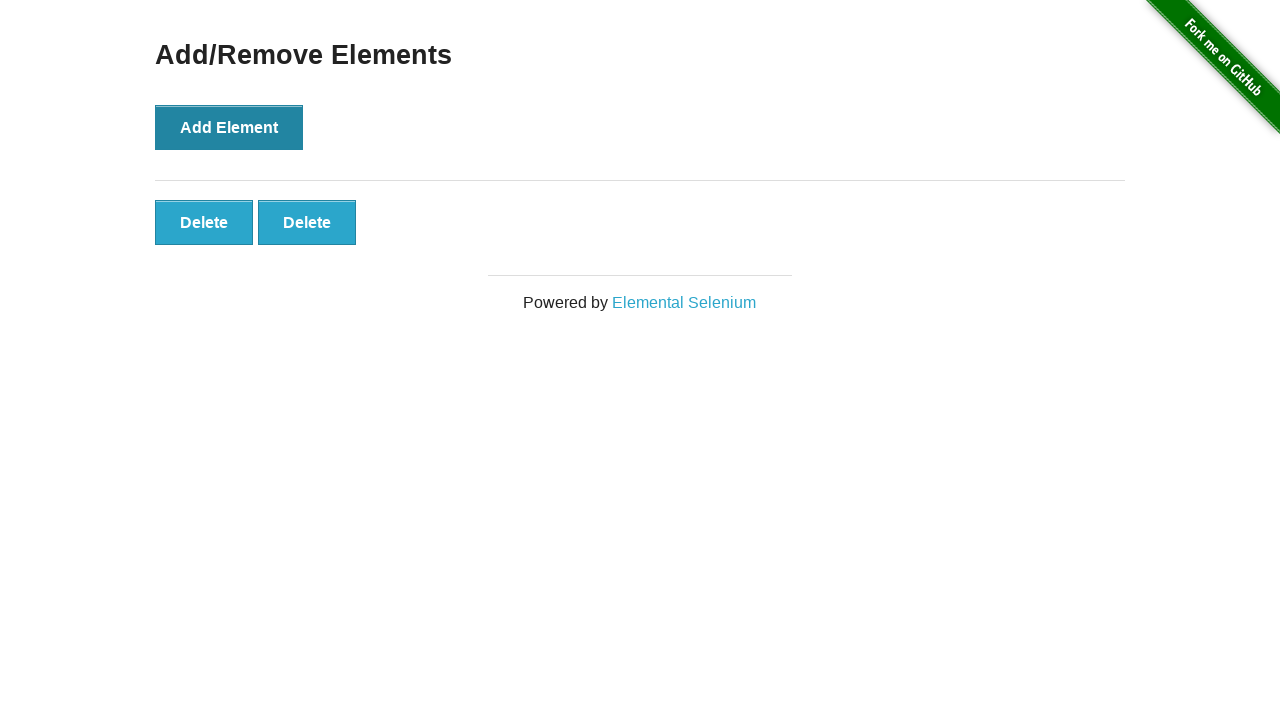

Clicked Add Element button (3rd time) at (229, 127) on xpath=//button[contains(text(), "Add Element")]
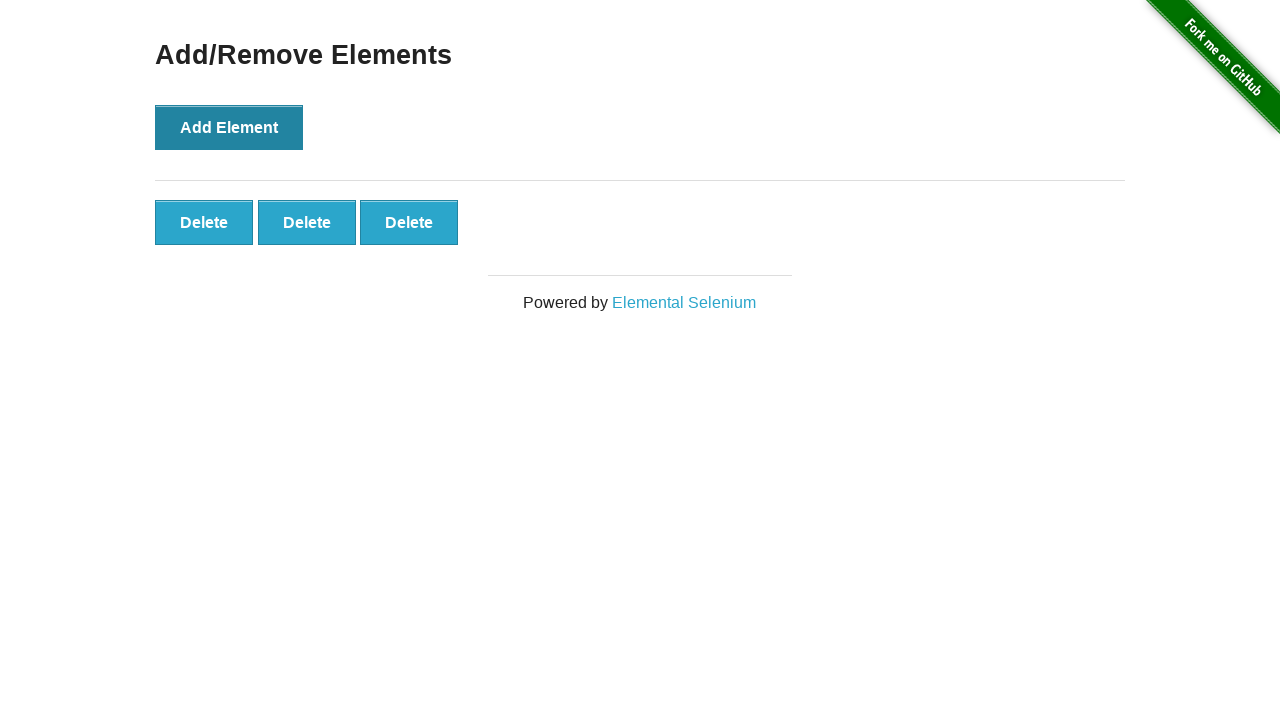

Retrieved initial element count: 3
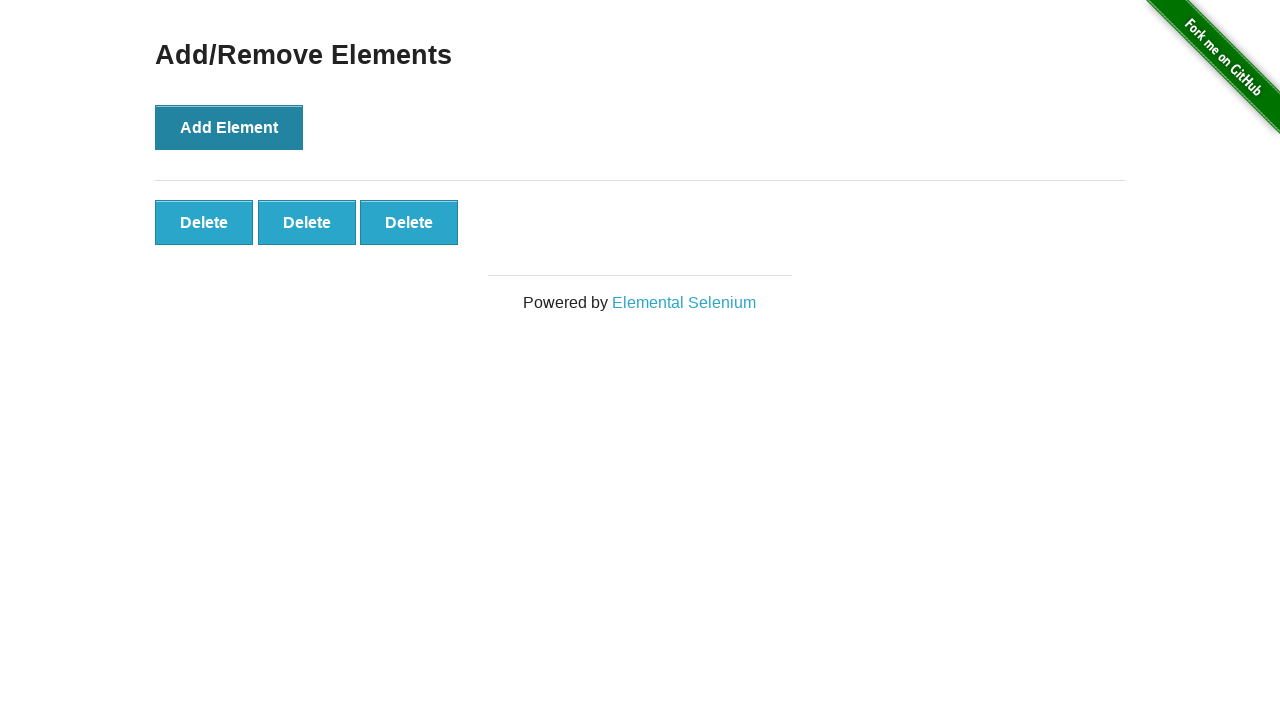

Clicked delete button for 1st element at (204, 222) on .added-manually >> nth=0
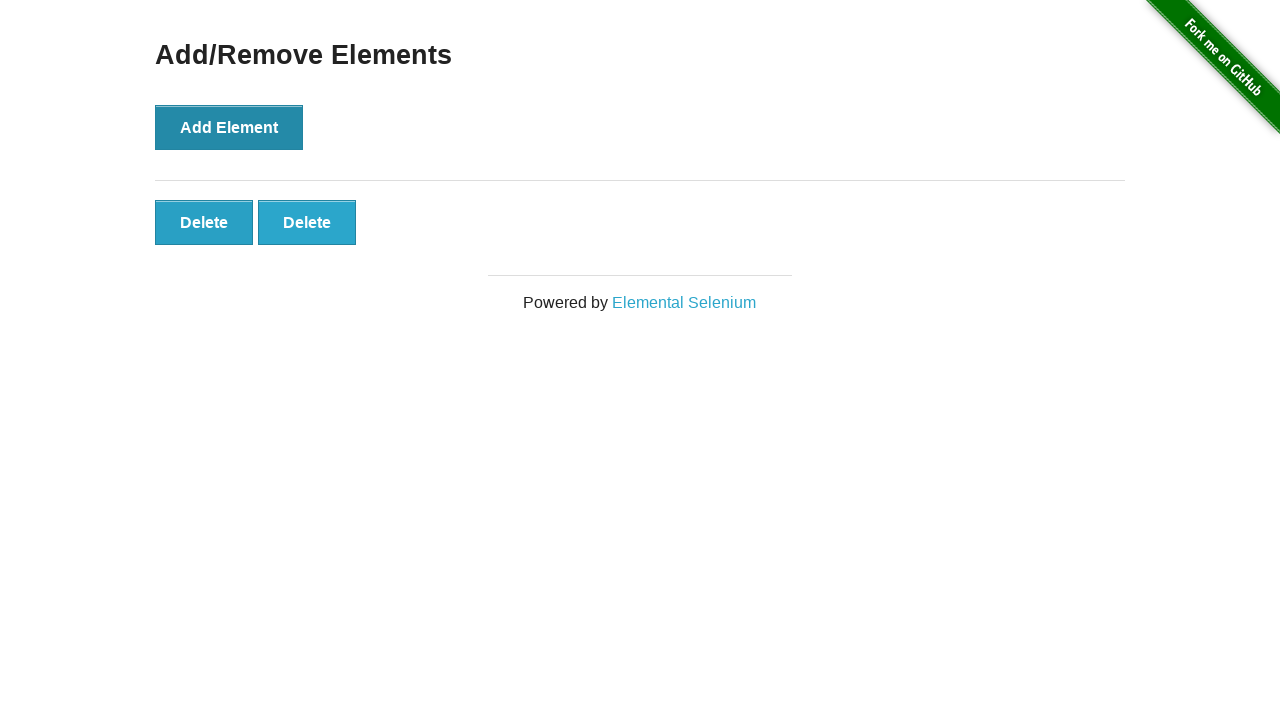

Clicked delete button for 2nd element at (204, 222) on .added-manually >> nth=0
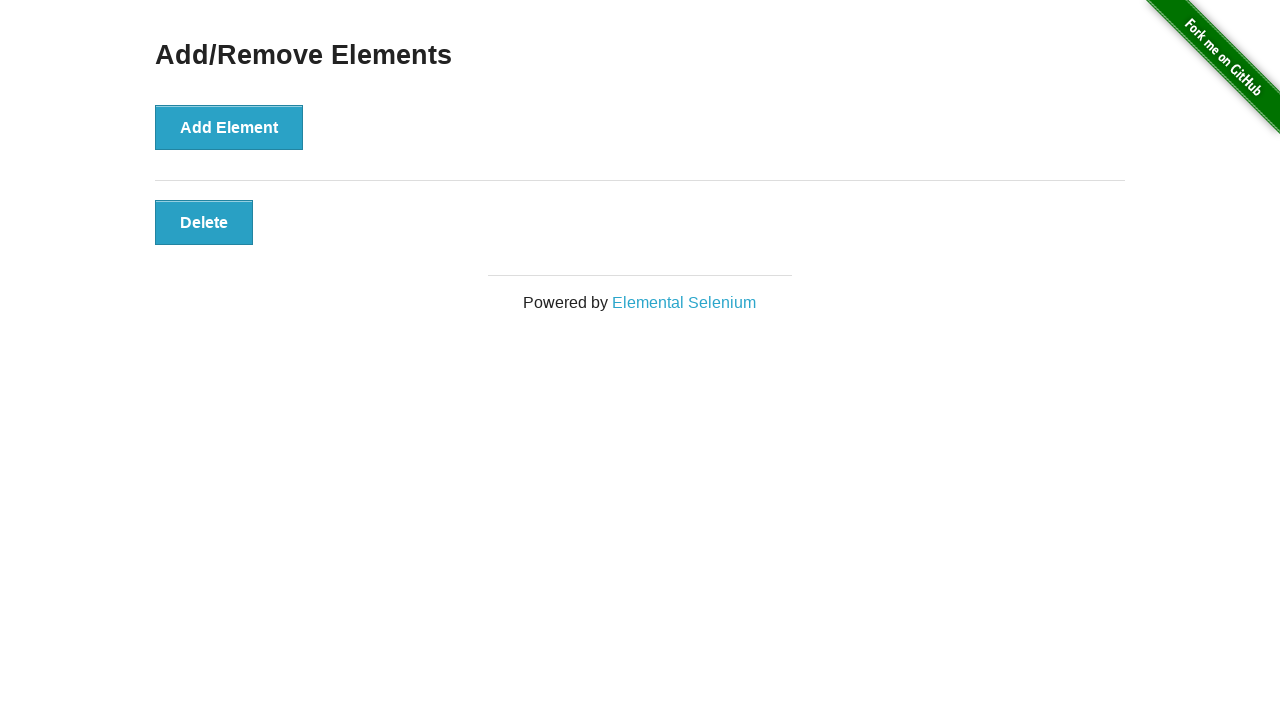

Retrieved final element count: 1
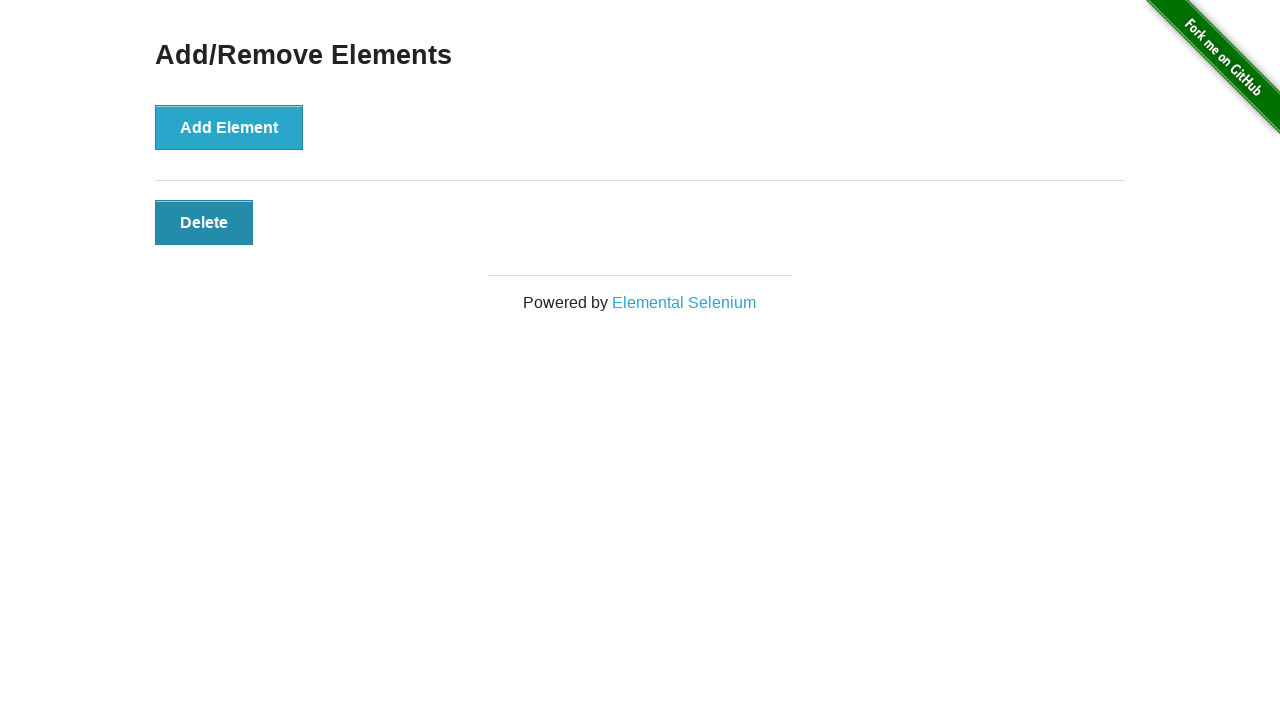

Verified exactly 2 elements were deleted (initial: 3, final: 1)
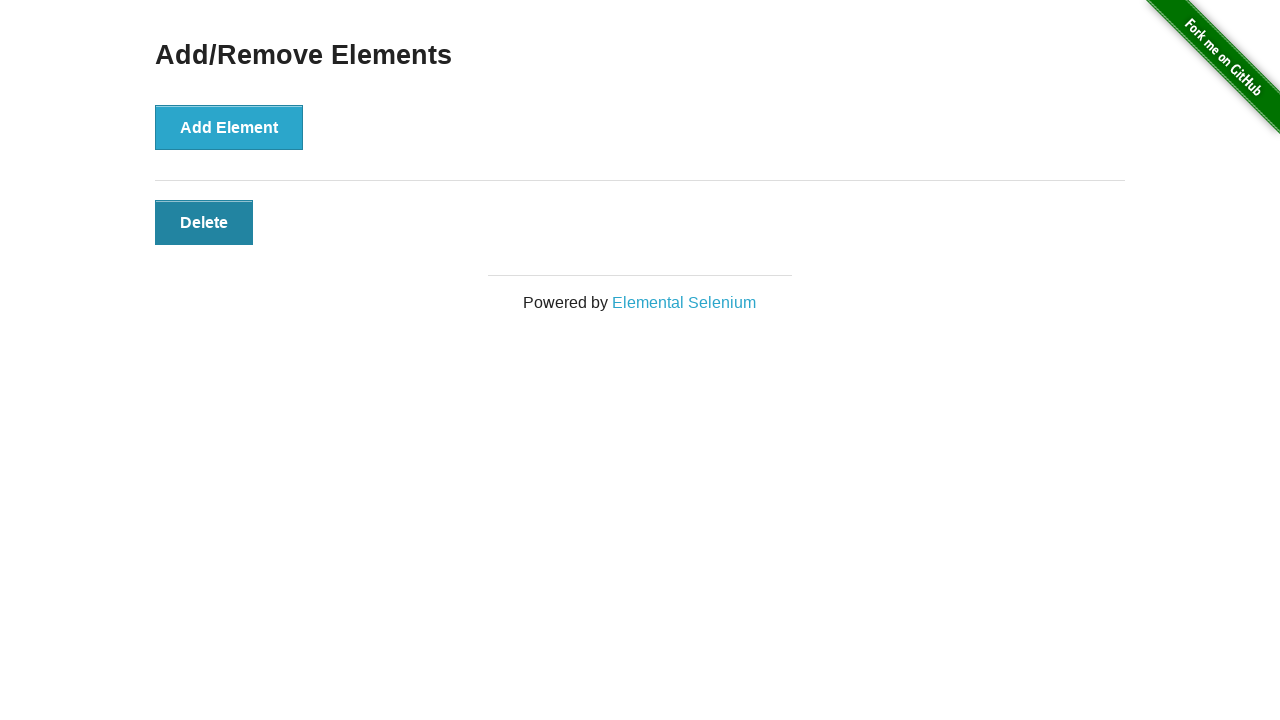

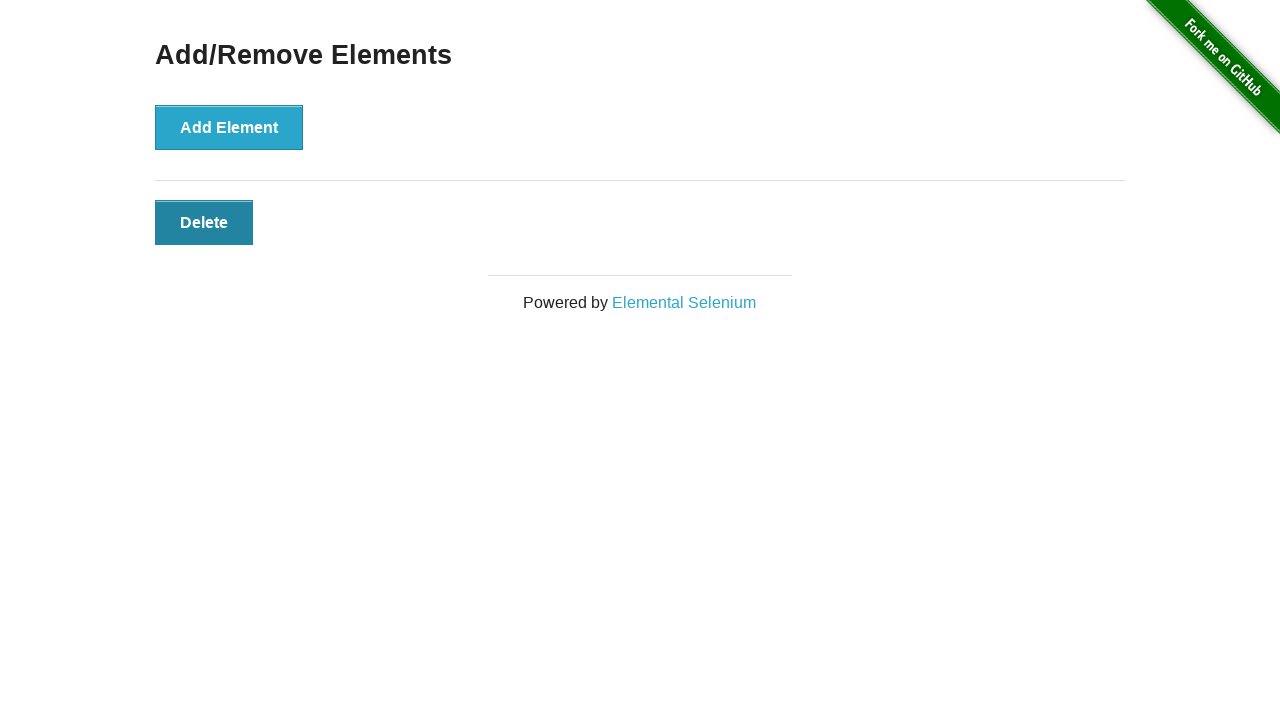